Tests the Export PNG button by clicking it to initiate a download of the visualization image.

Starting URL: https://badj.github.io/NZGovDebtTrends2002-2025/

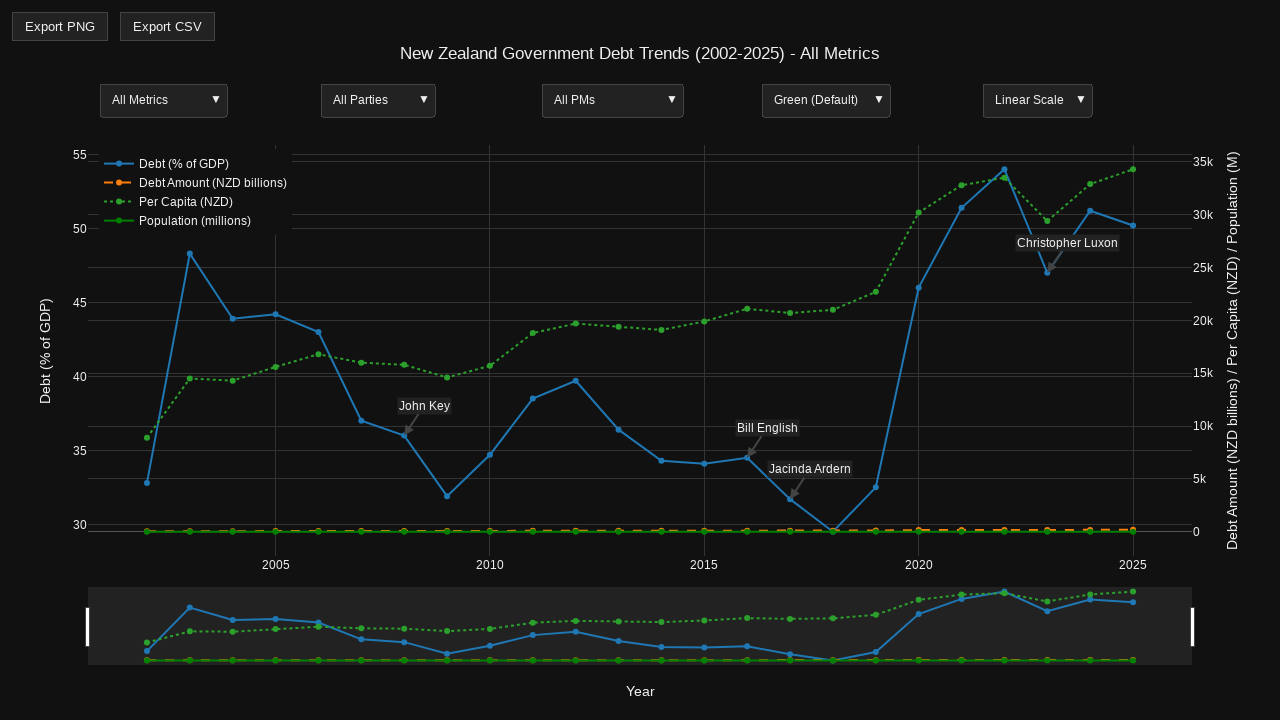

Waited for plot container to become visible
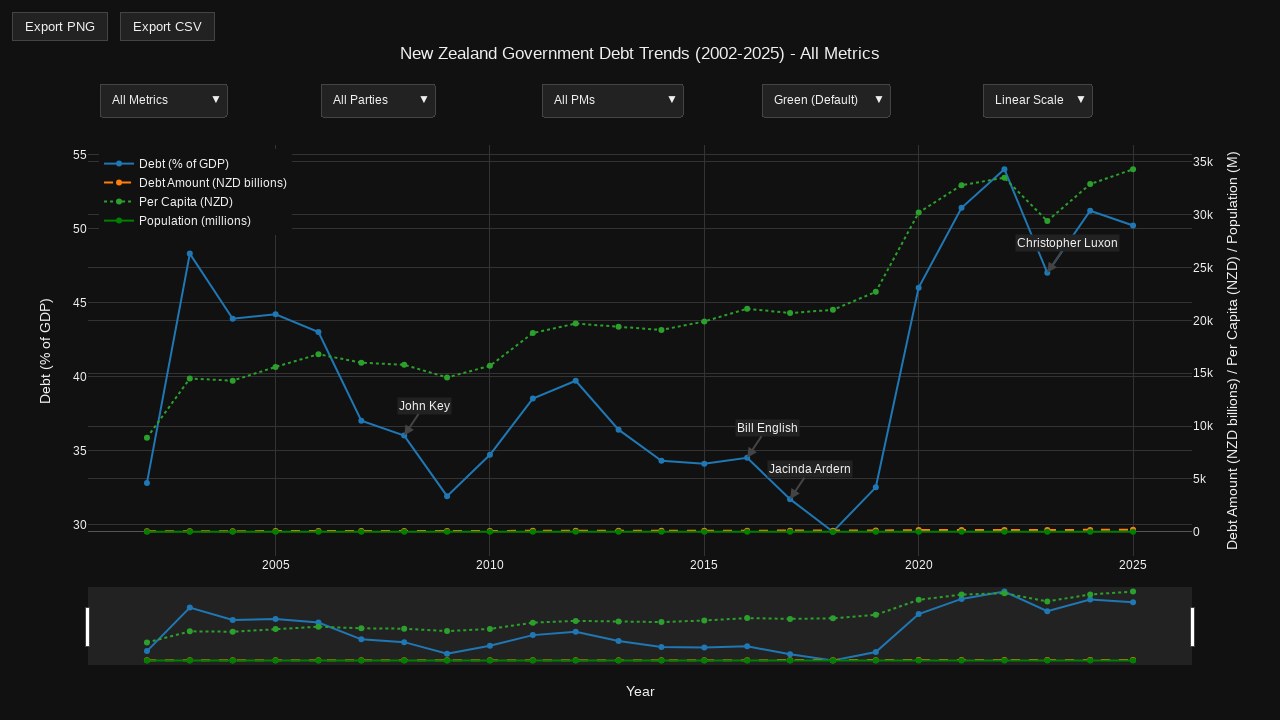

Located the plot container element
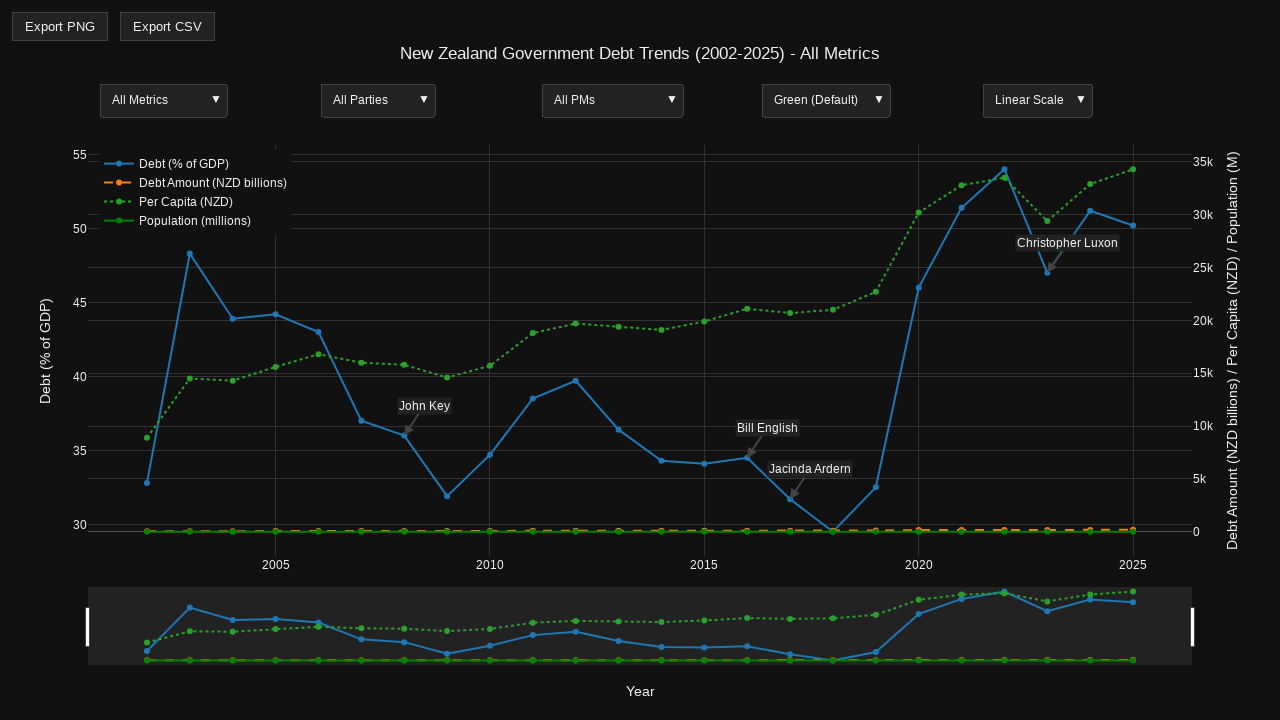

Hovered over plot to reveal modebar at (640, 370) on .js-plotly-plot
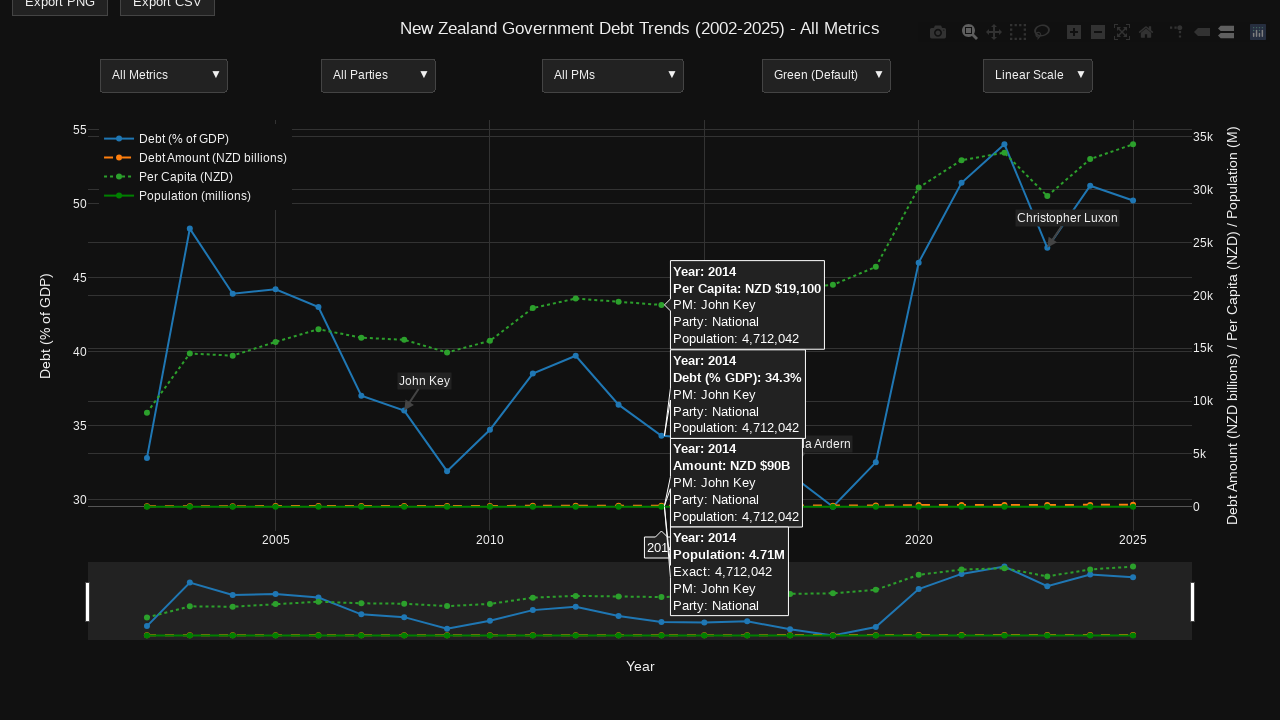

Waited 500ms for modebar to fully appear
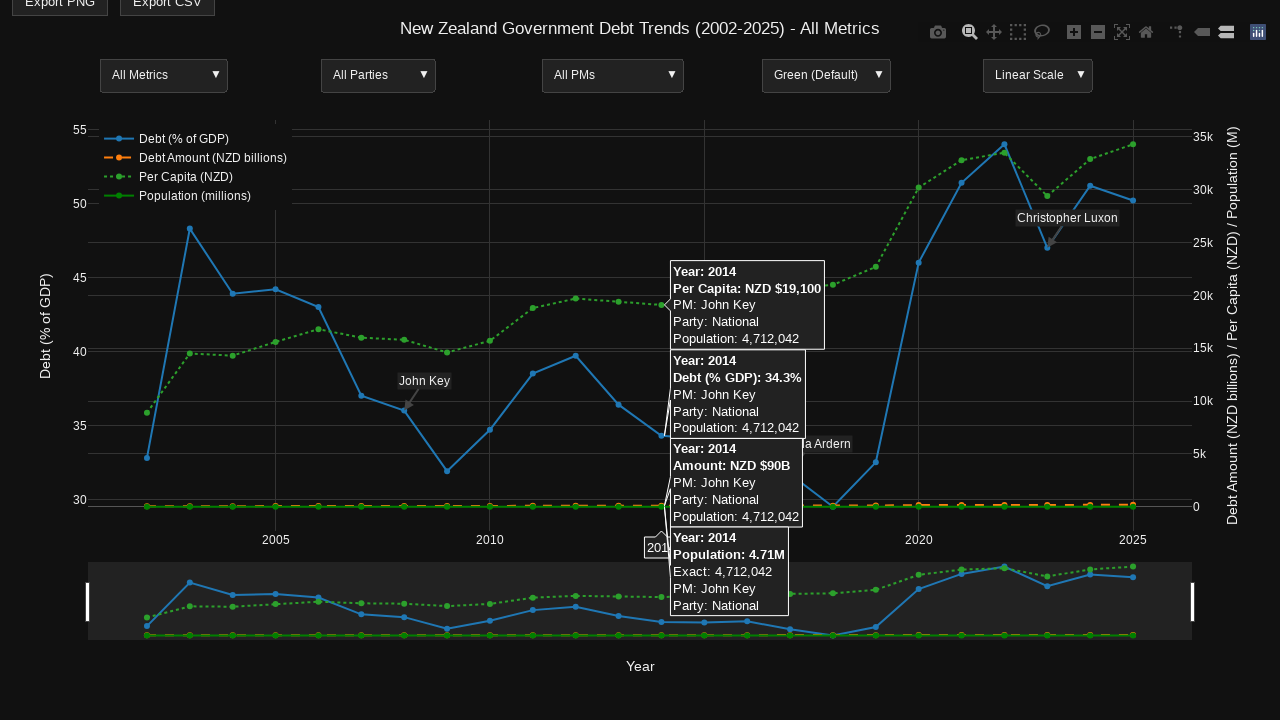

Located the Export PNG button in modebar
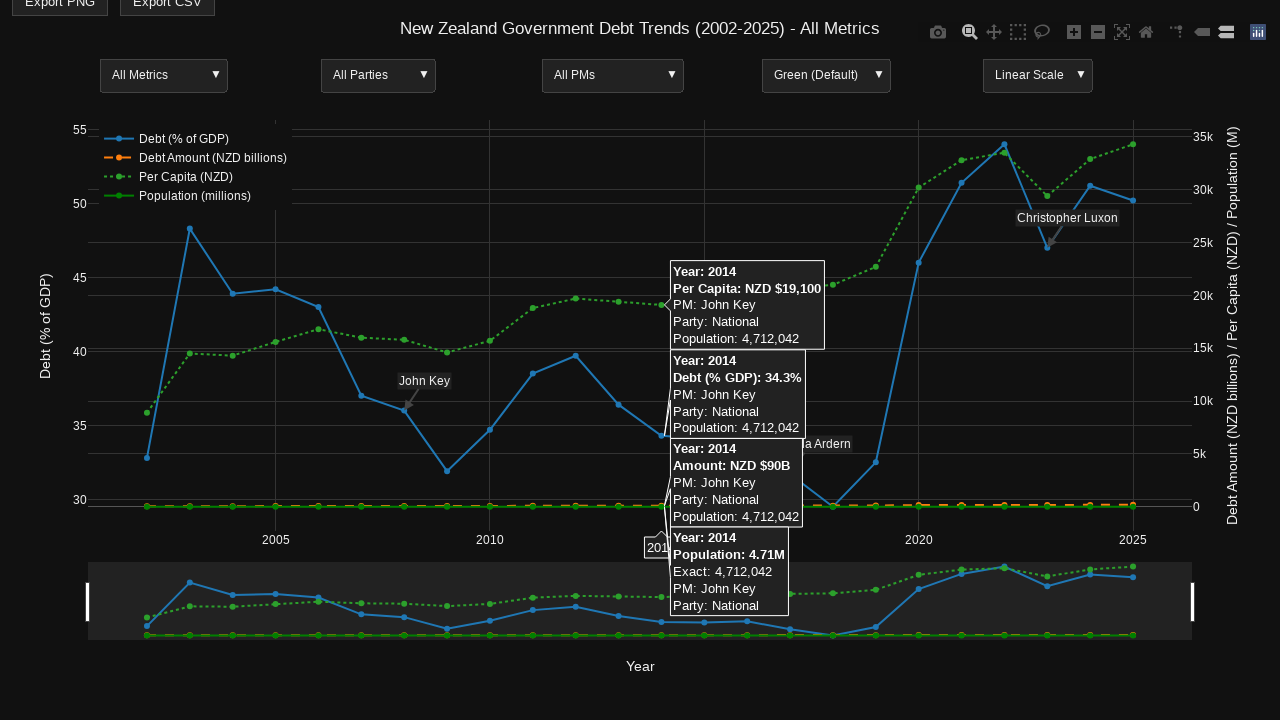

Confirmed Export PNG button is visible
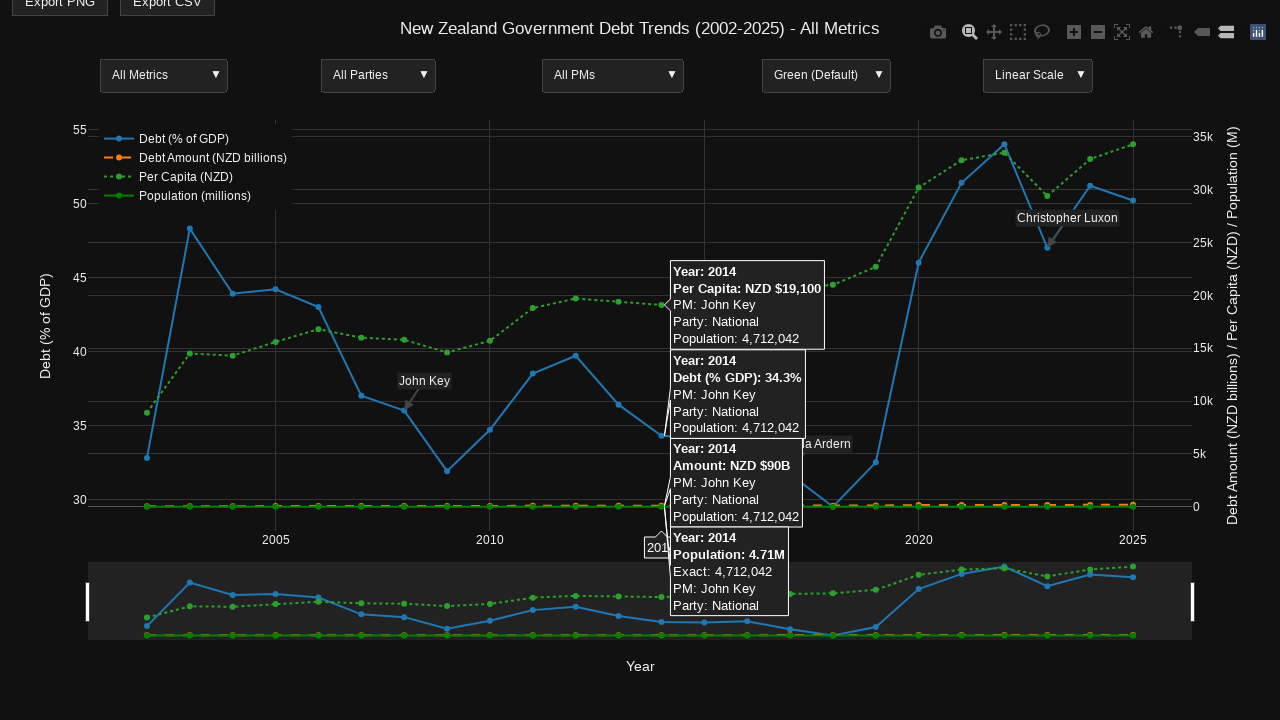

Clicked Export PNG button to download visualization image at (60, 14) on internal:role=button[name="Export PNG"i]
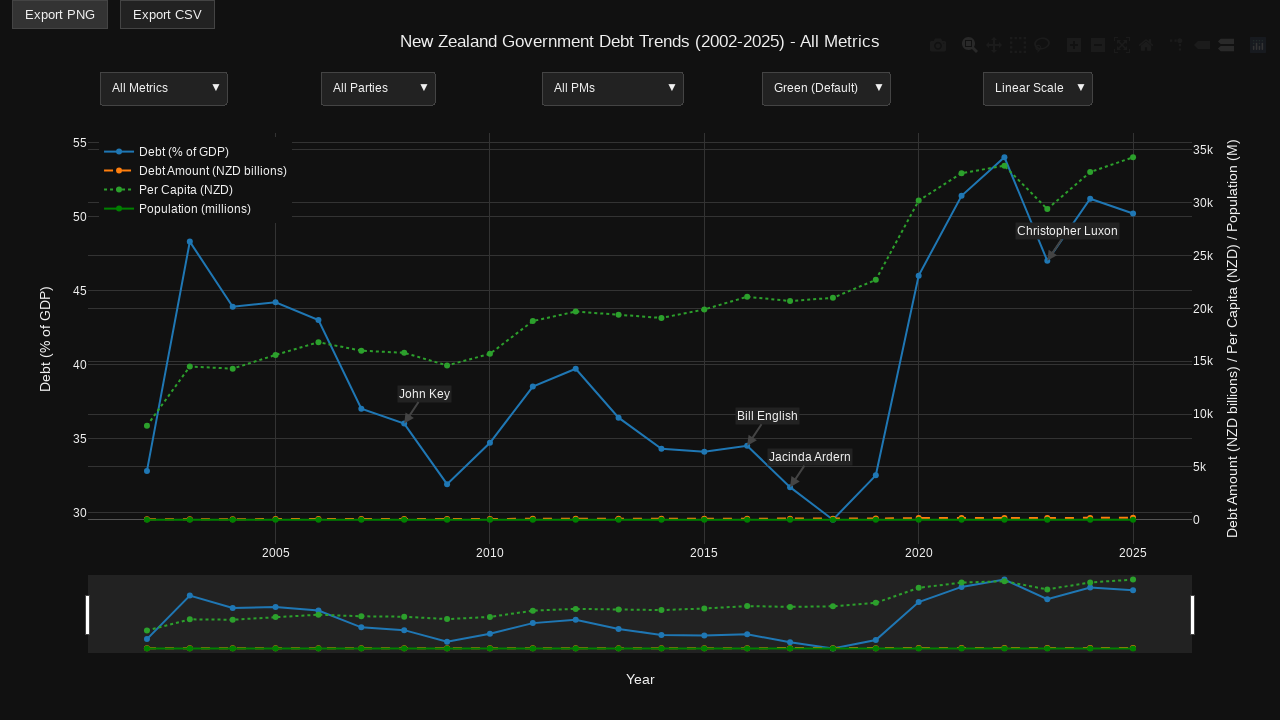

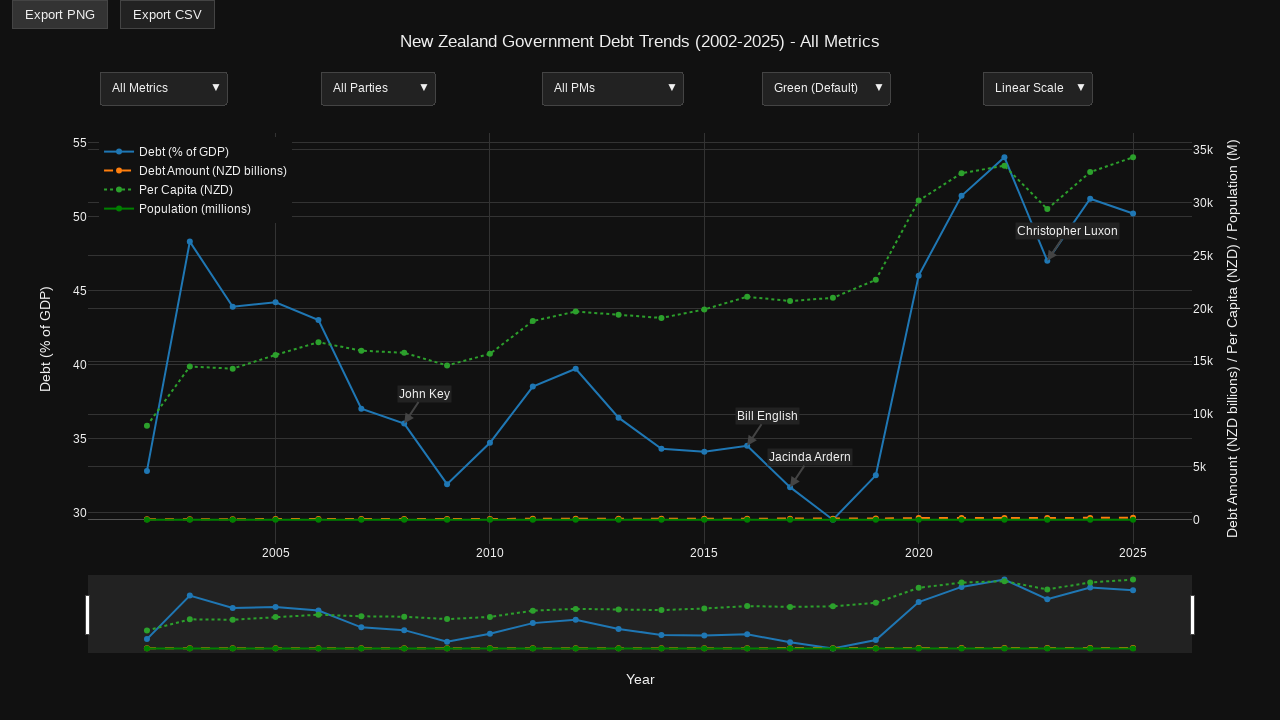